Navigates to the Royal Enfield India homepage and verifies the page loads successfully.

Starting URL: https://www.royalenfield.com/in/en/home

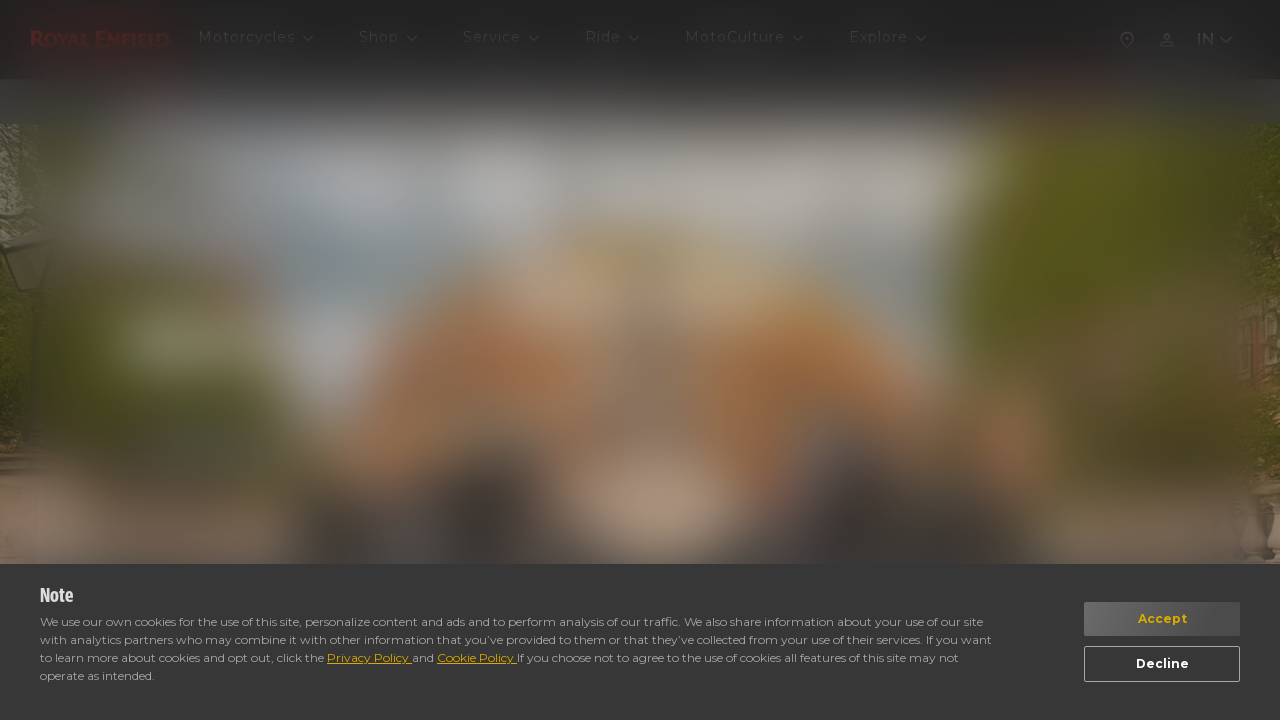

Waited for Royal Enfield India homepage to reach domcontentloaded state
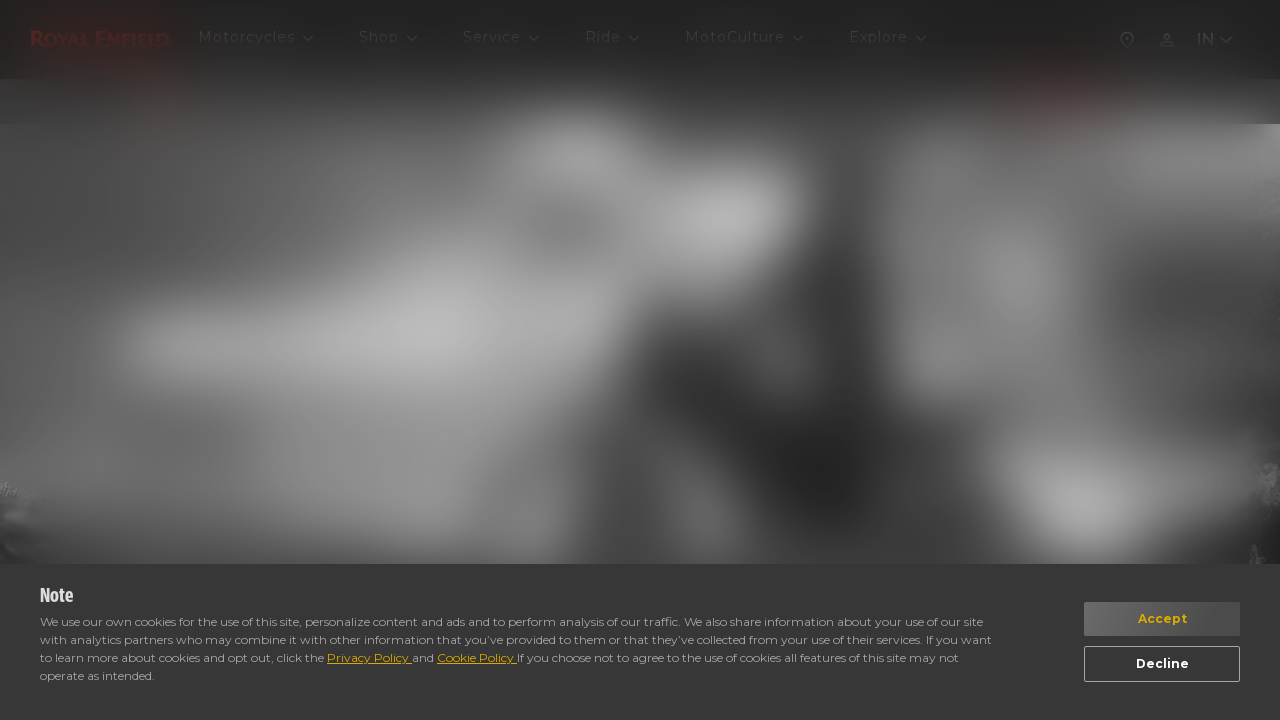

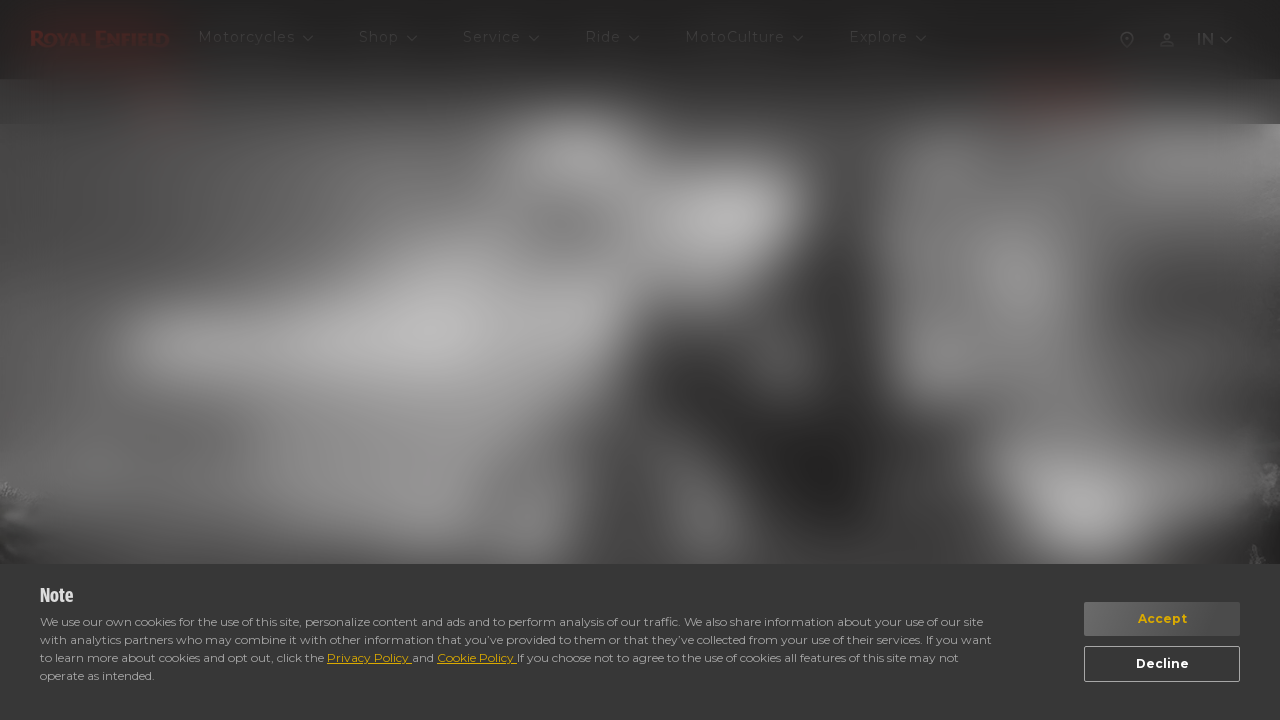